Opens Gmail homepage and maximizes the browser window

Starting URL: http://gmail.com

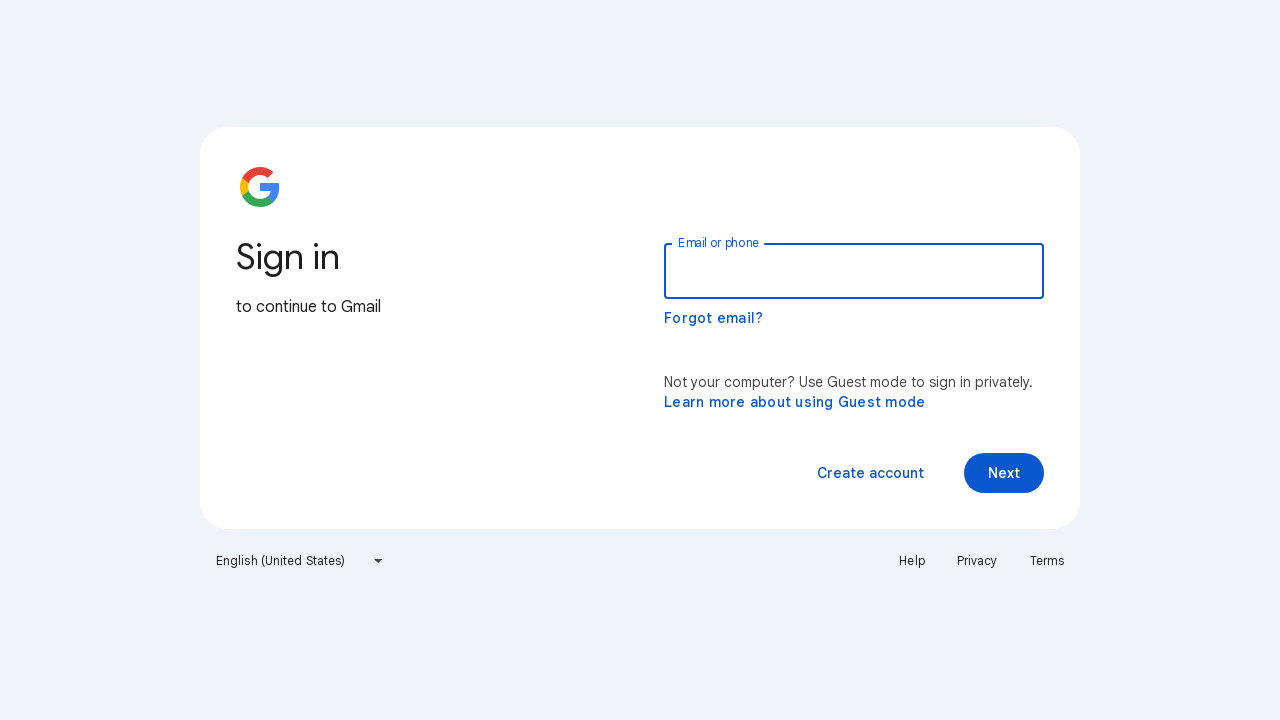

Navigated to Gmail homepage at http://gmail.com
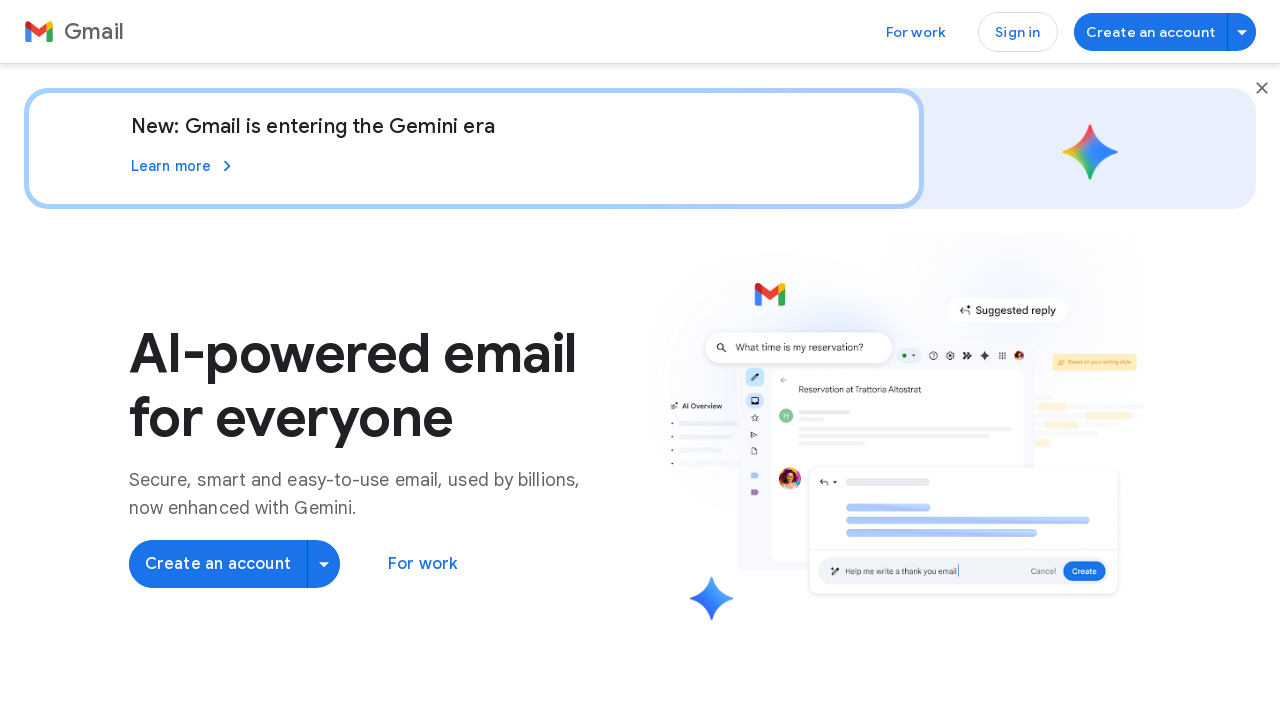

Maximized browser window to 1920x1080
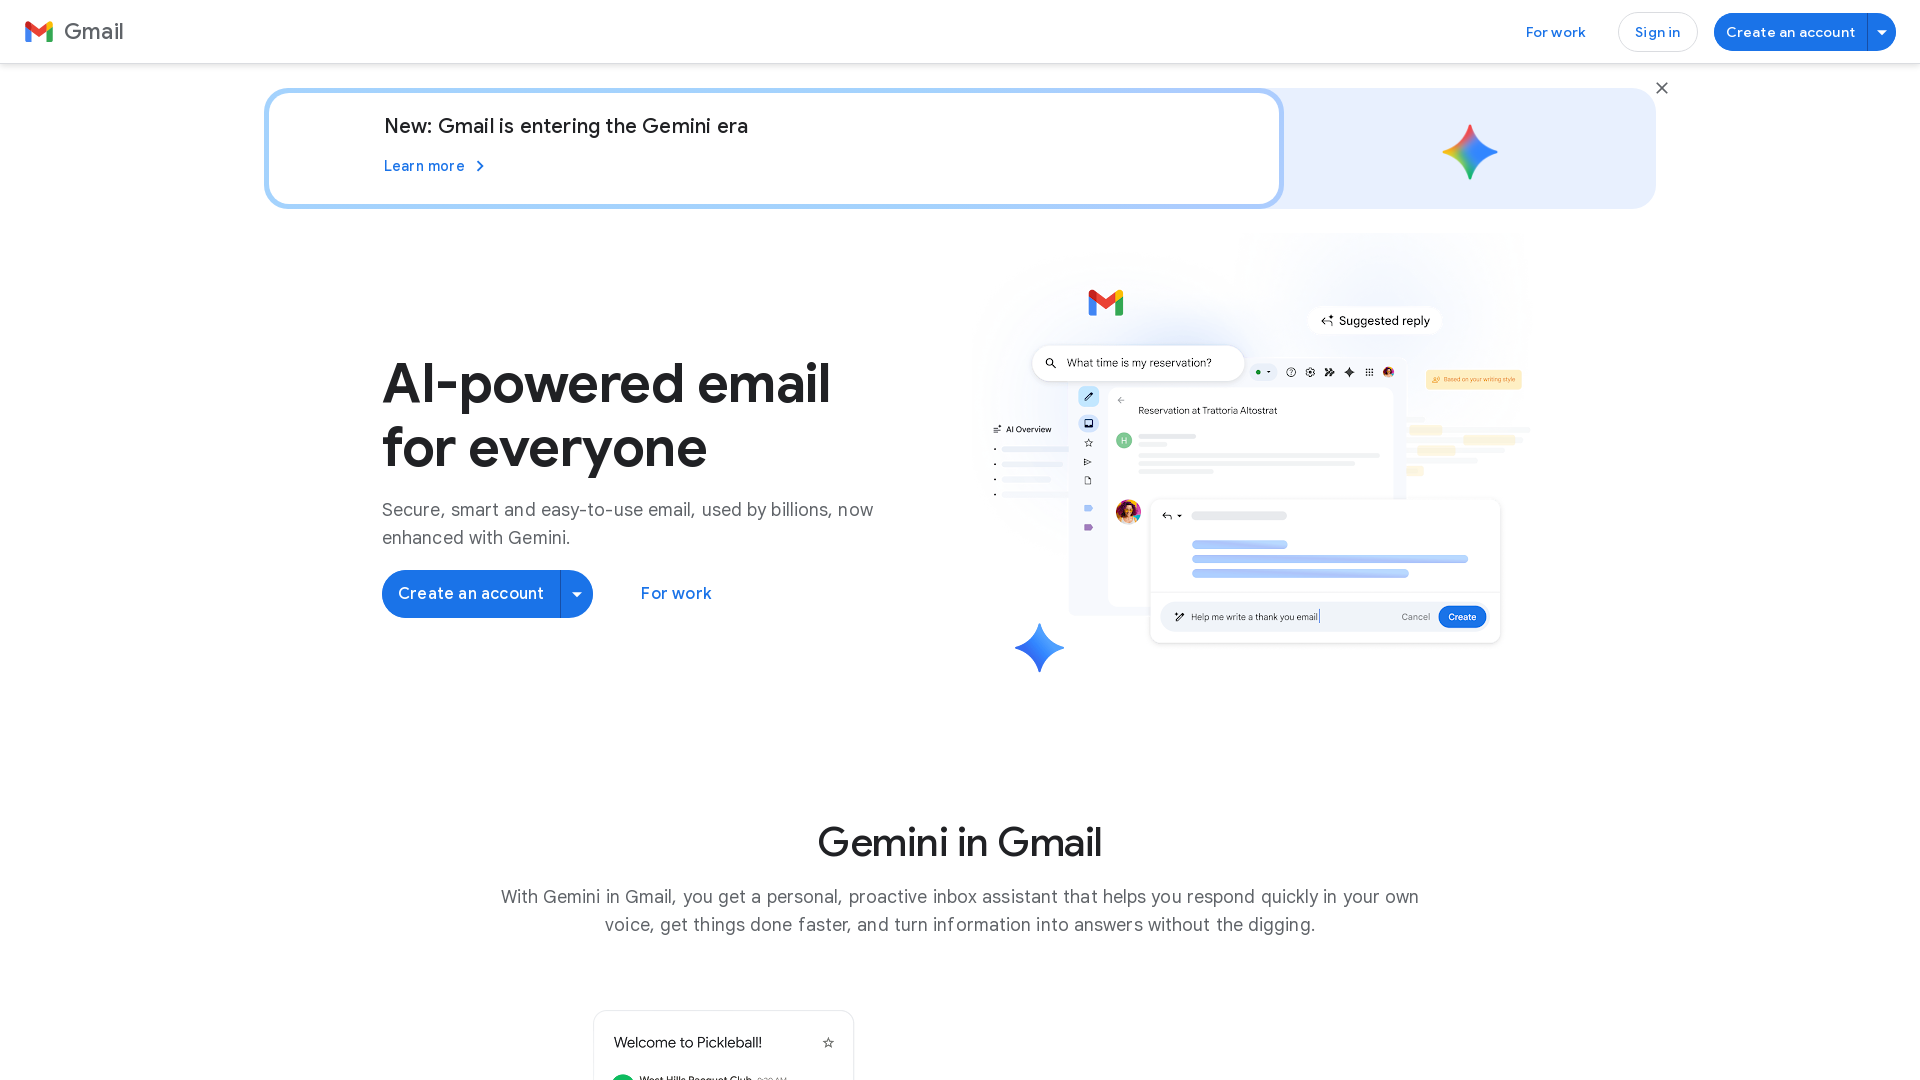

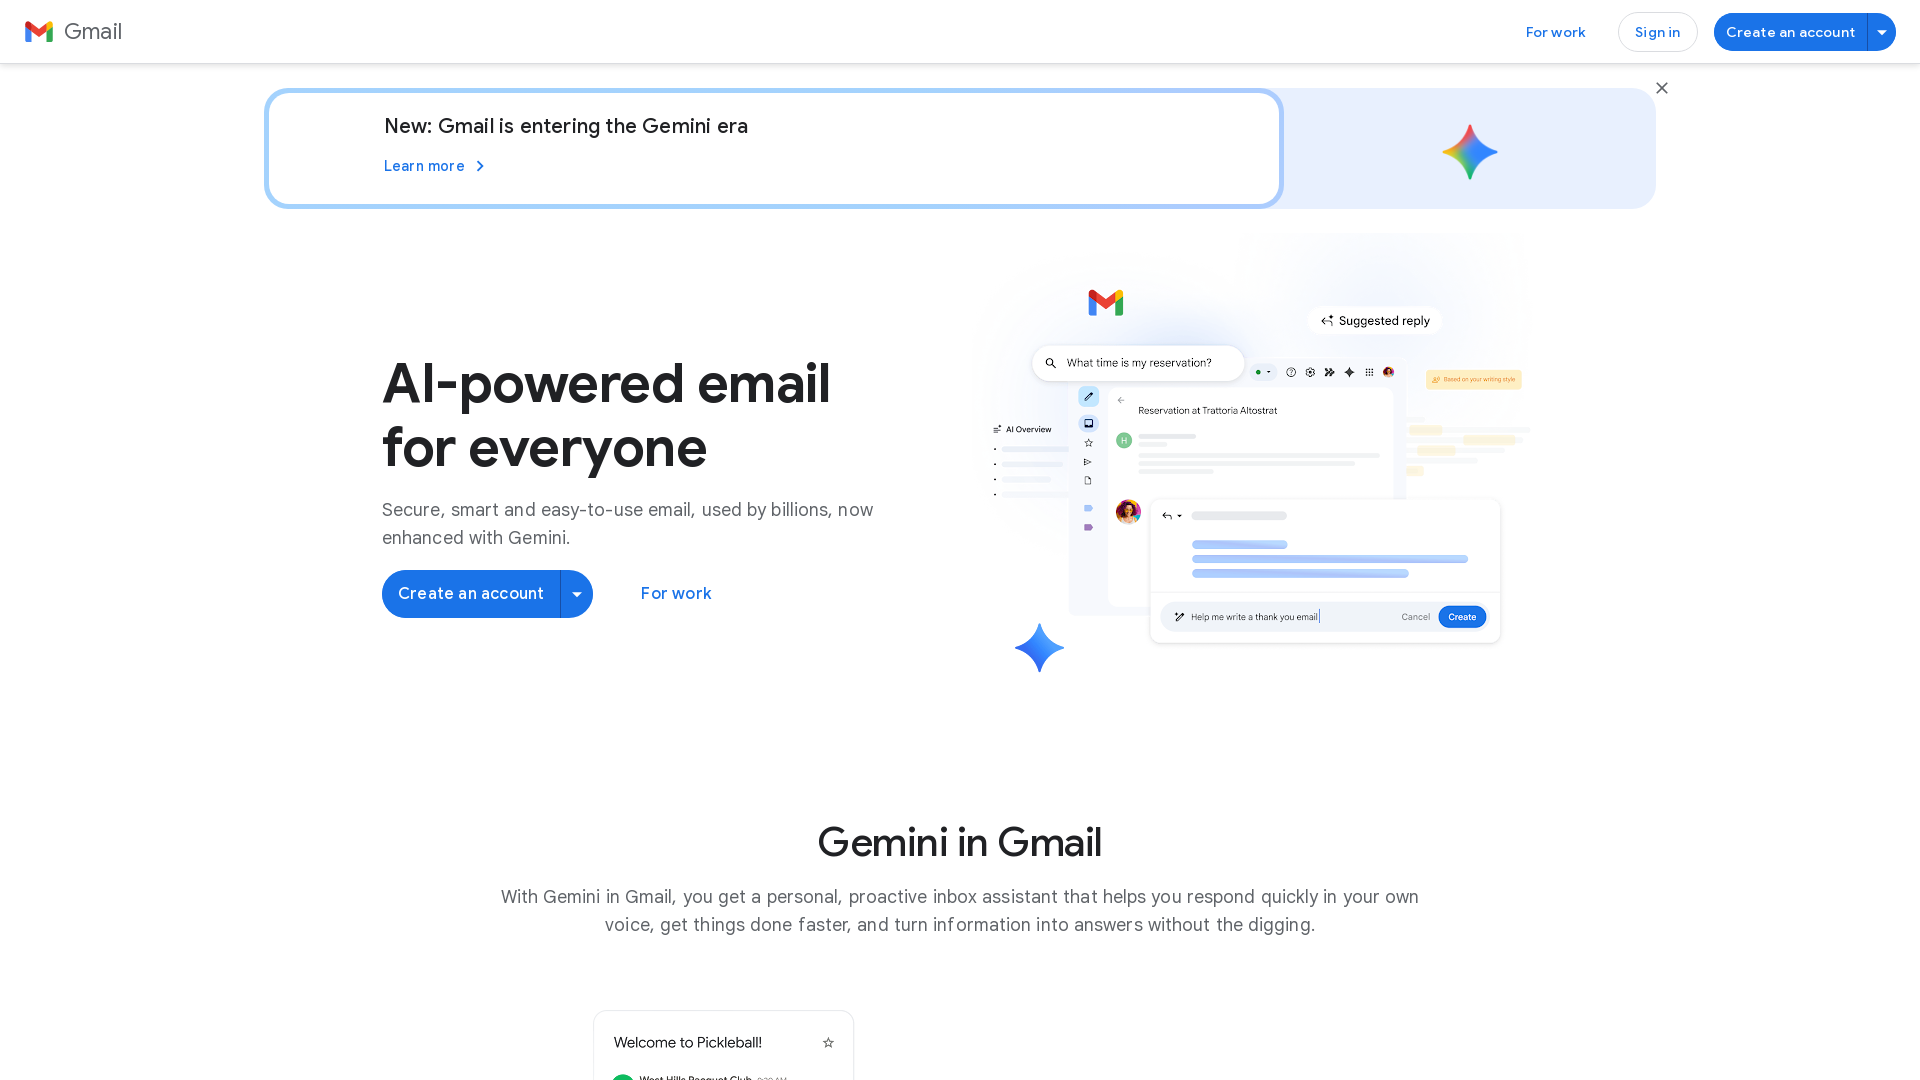